Tests dynamic control visibility by toggling a checkbox element and verifying its display state changes

Starting URL: https://training-support.net/webelements/dynamic-controls

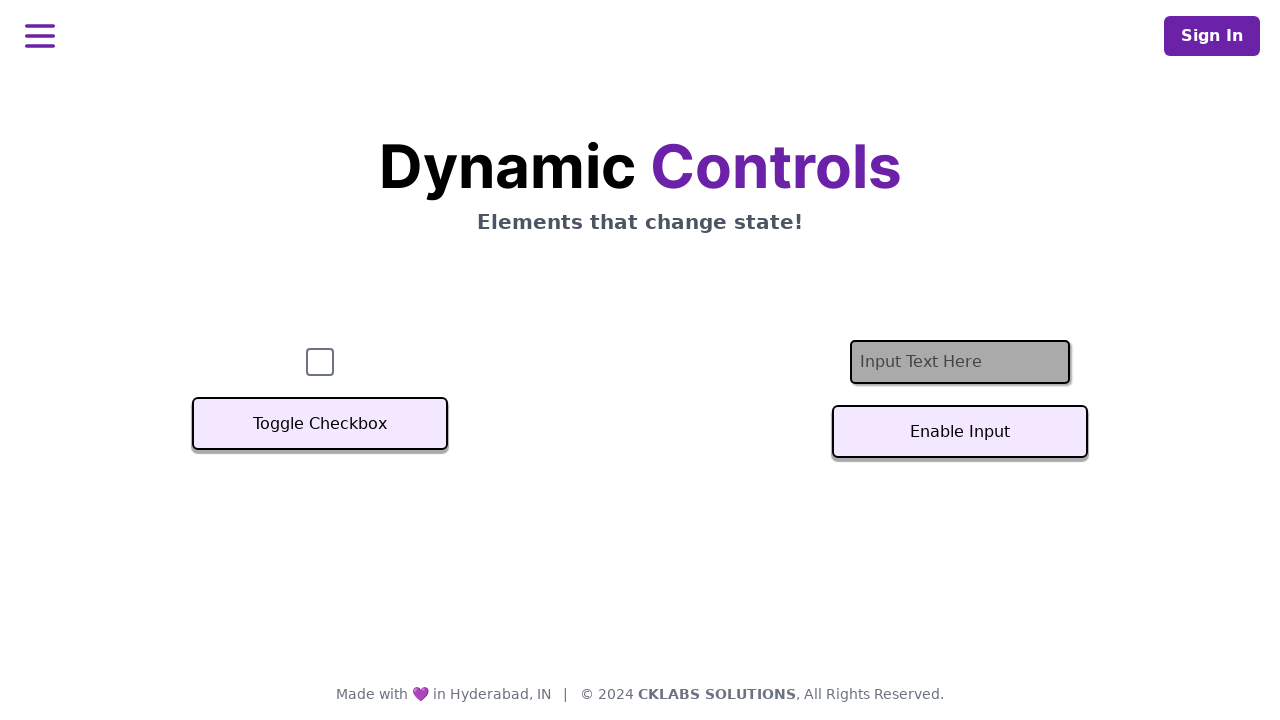

Located checkbox element with id 'checkbox'
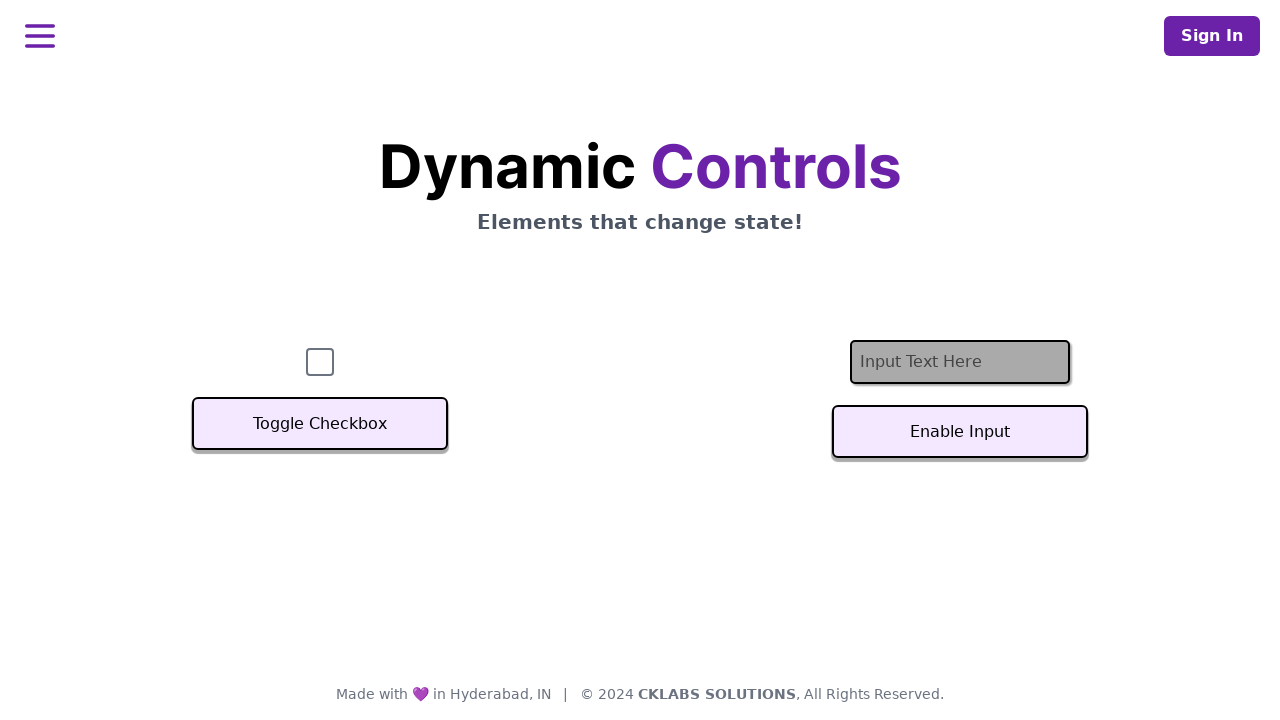

Verified checkbox is initially visible
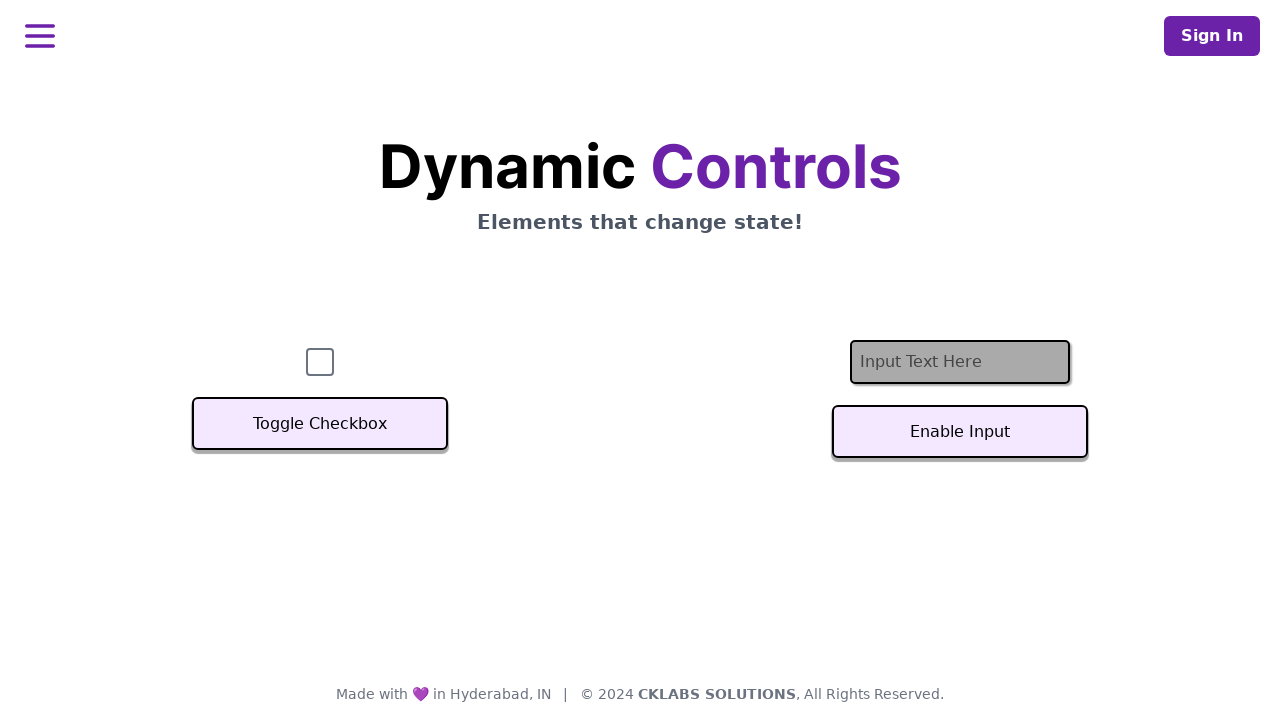

Clicked 'Toggle Checkbox' button to change visibility state at (320, 424) on button:has-text('Toggle Checkbox')
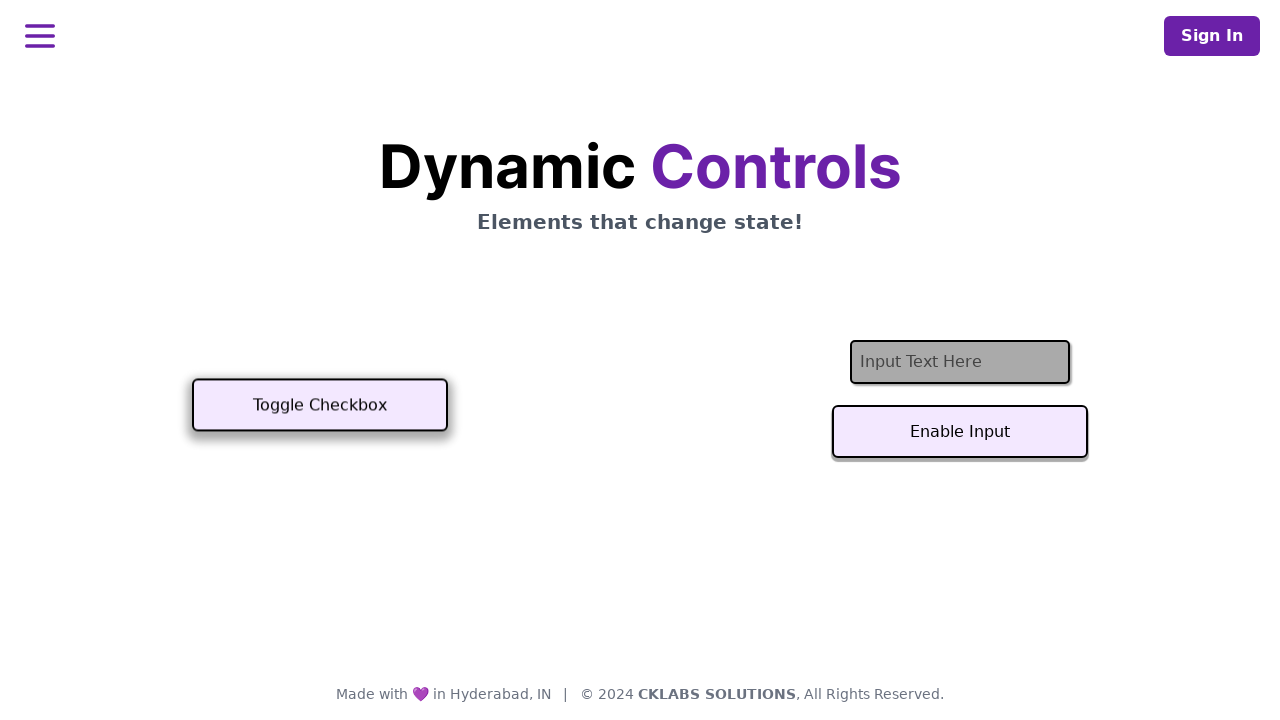

Verified checkbox is hidden after toggle
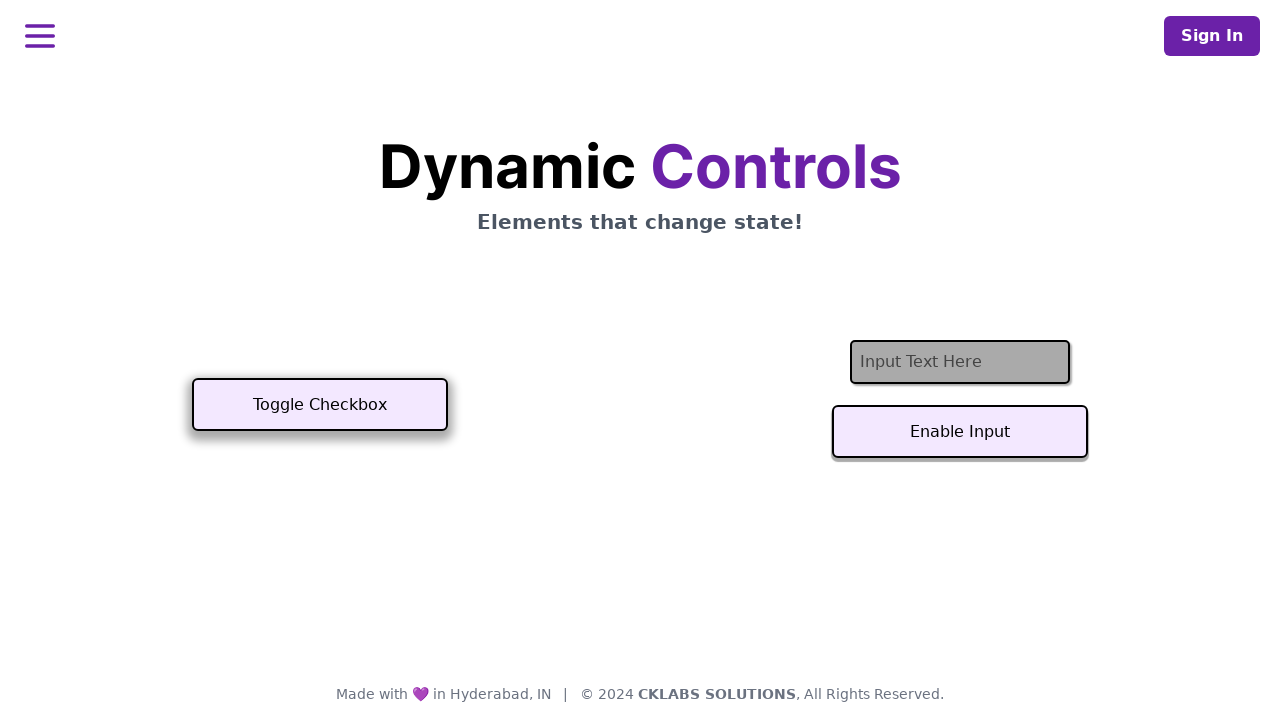

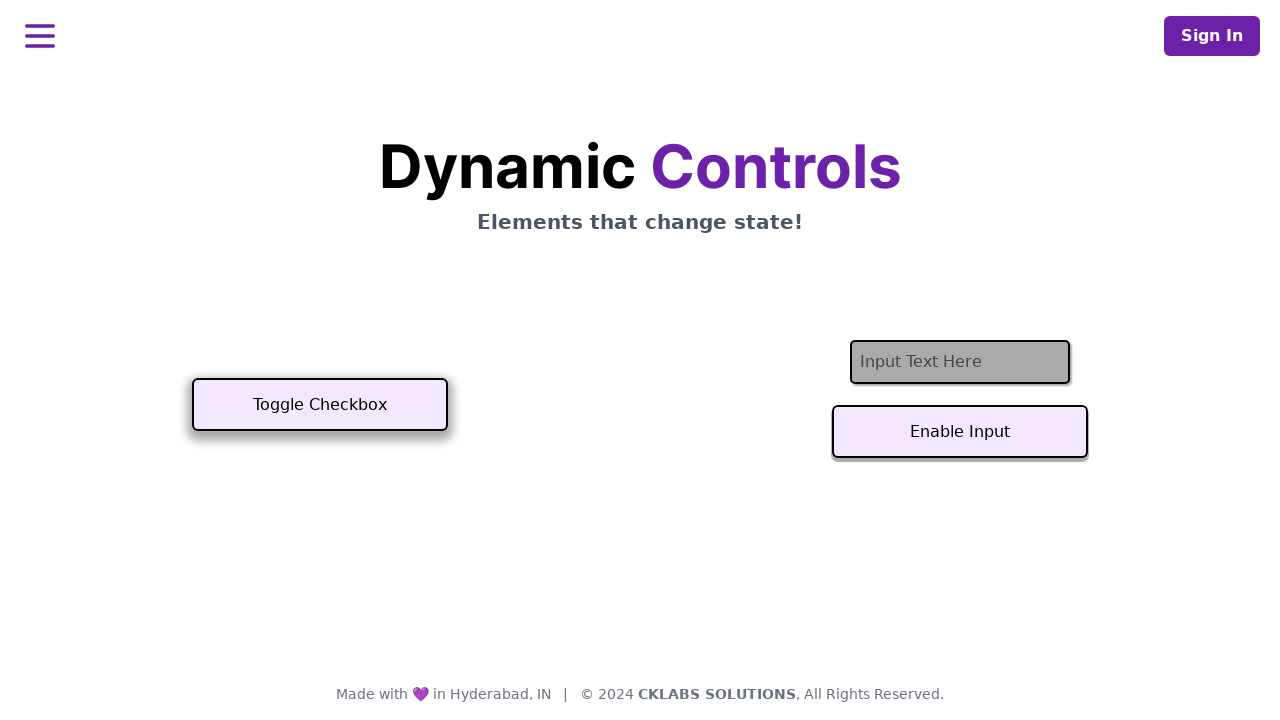